Tests adding a Nokia Lumia 1520 phone to the shopping cart on demoblaze.com, then navigates to the cart to verify the item was added successfully.

Starting URL: https://www.demoblaze.com/index.html

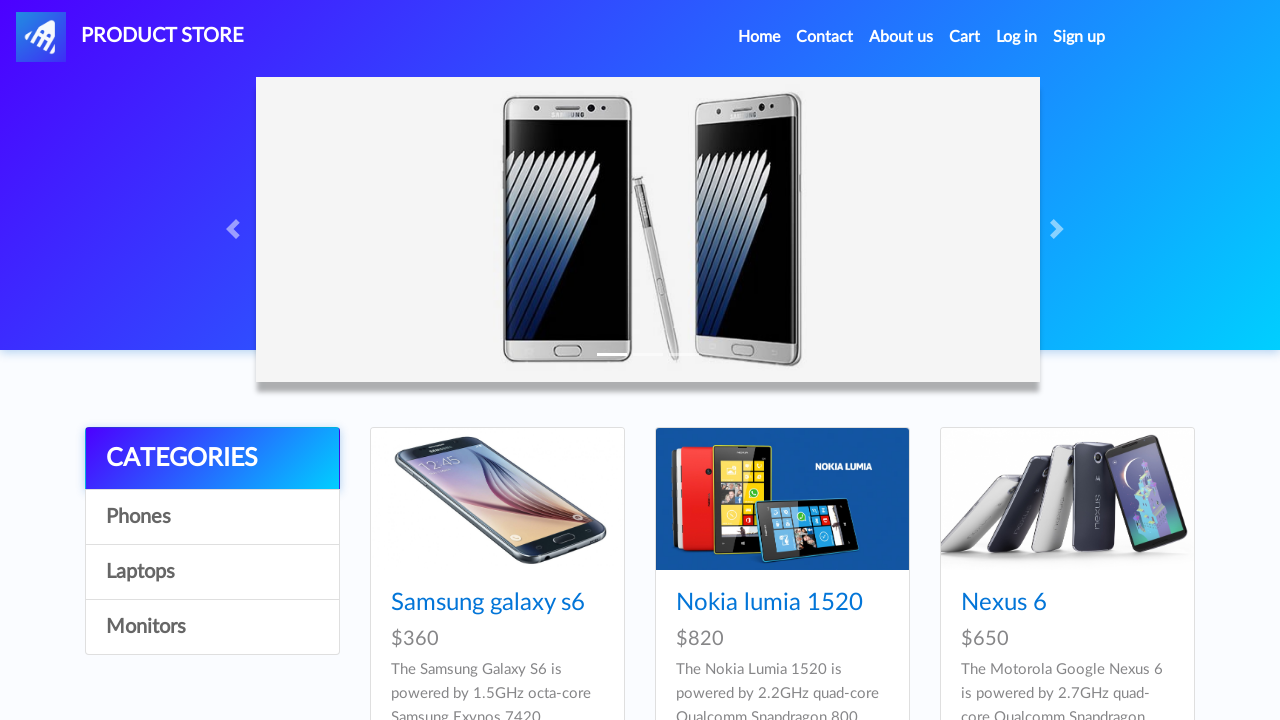

Waited for Nokia lumia 1520 product selector to load
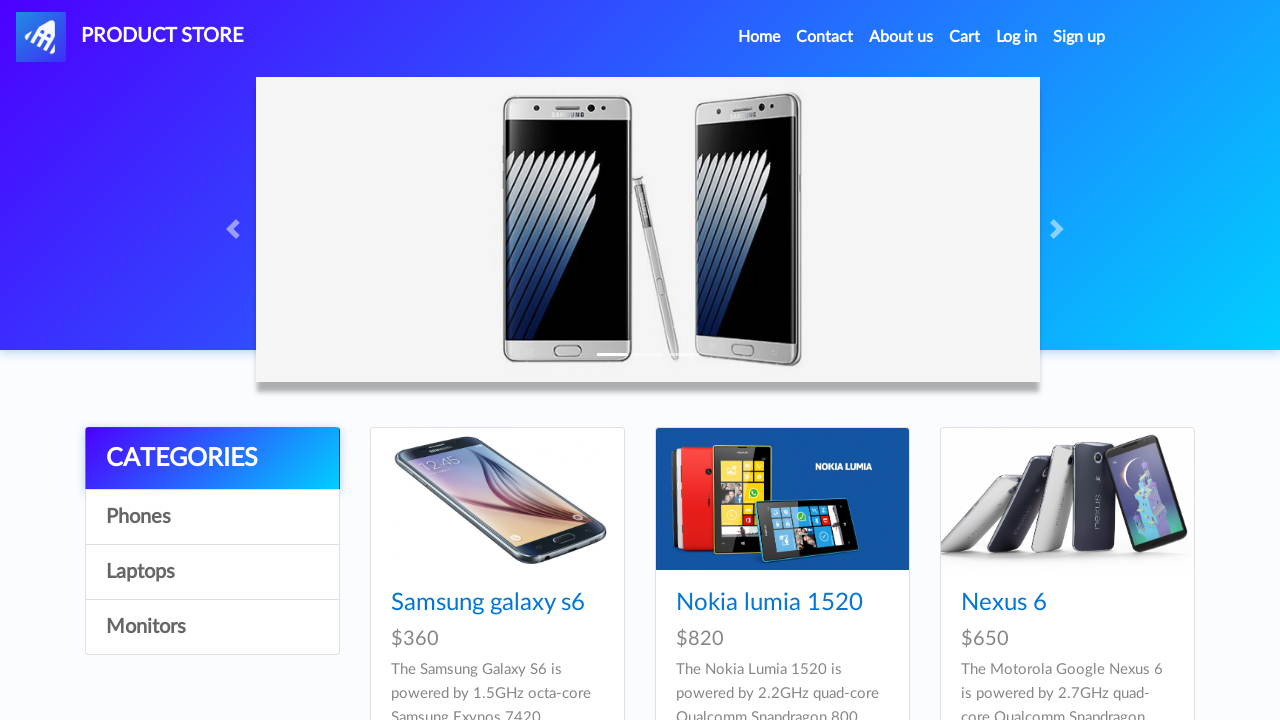

Ctrl+clicked on Nokia lumia 1520 product to open in new tab at (769, 603) on text=Nokia lumia 1520
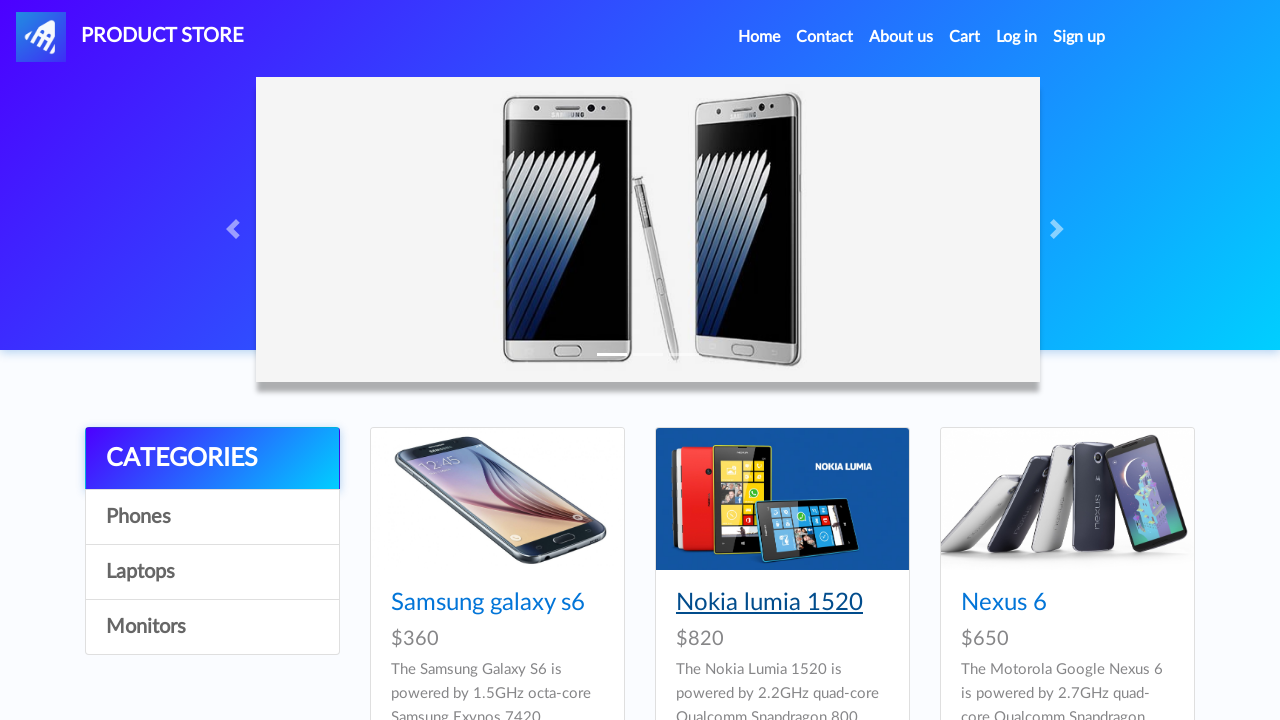

New product page loaded and ready
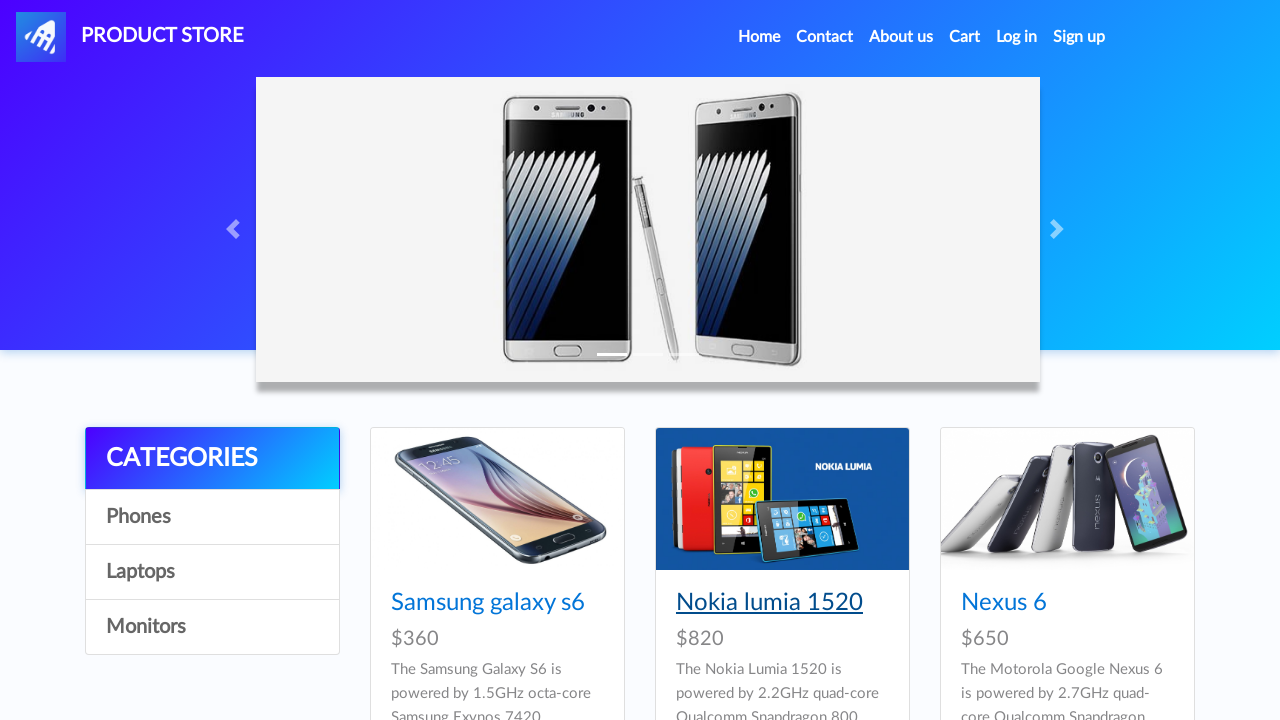

Waited for 'Add to cart' button to be visible
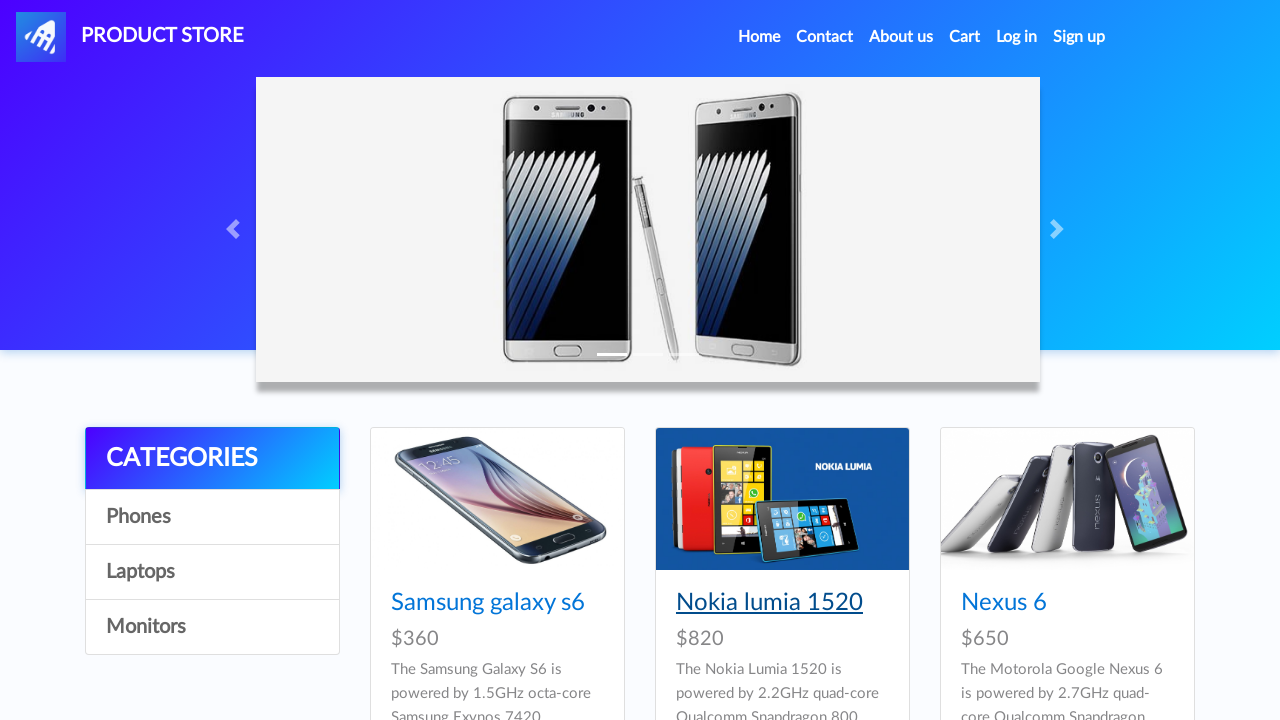

Clicked 'Add to cart' button for Nokia lumia 1520 at (610, 440) on a[onclick="addToCart(2)"]
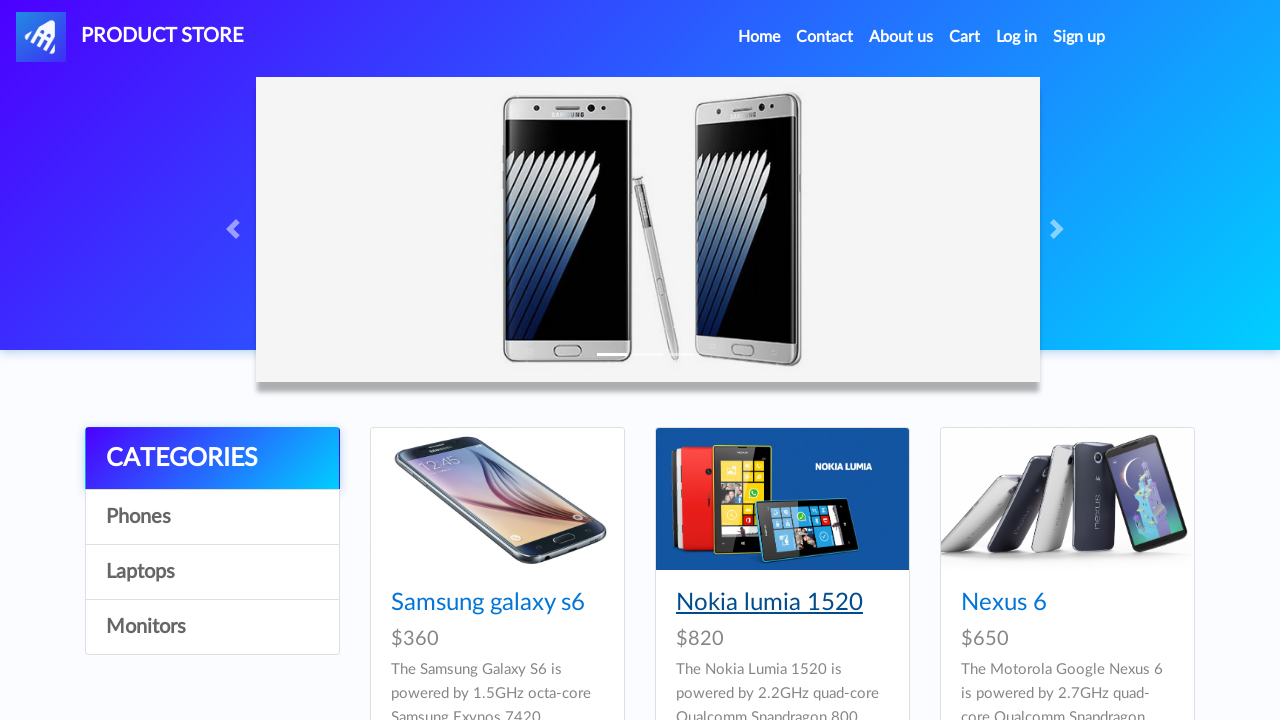

Set up alert handler to accept confirmation dialog
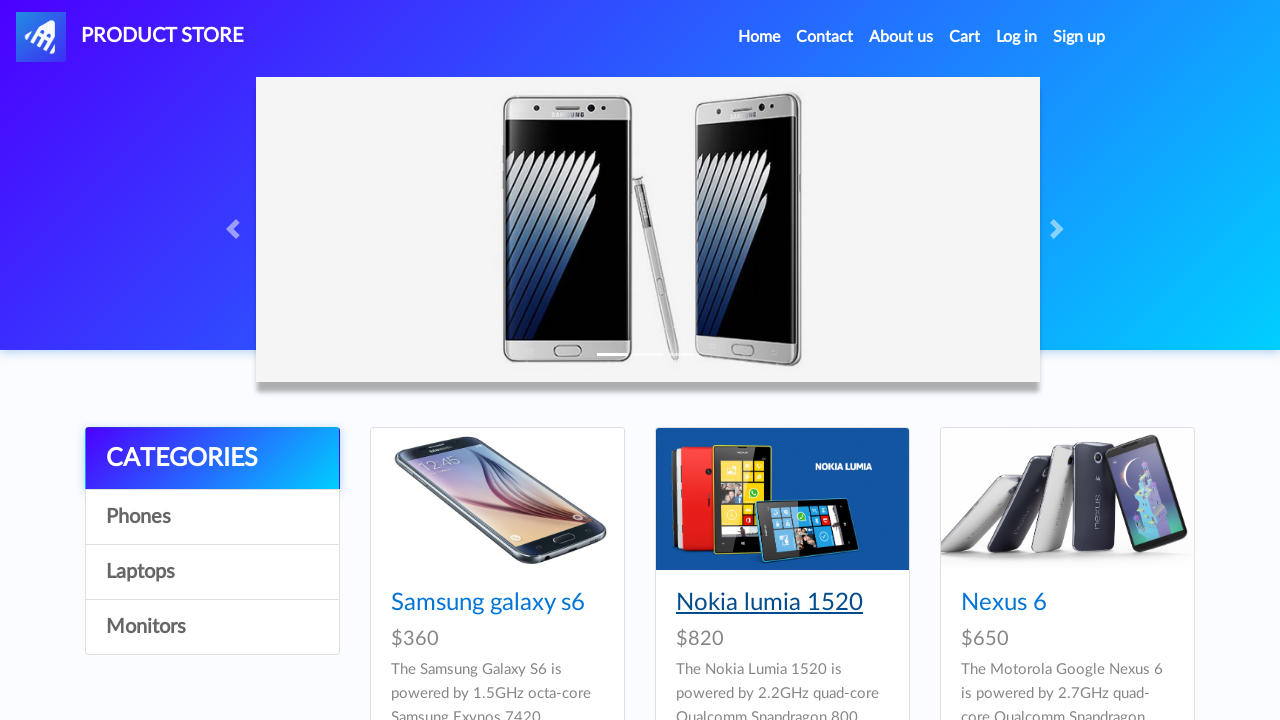

Waited 2 seconds for alert to be processed
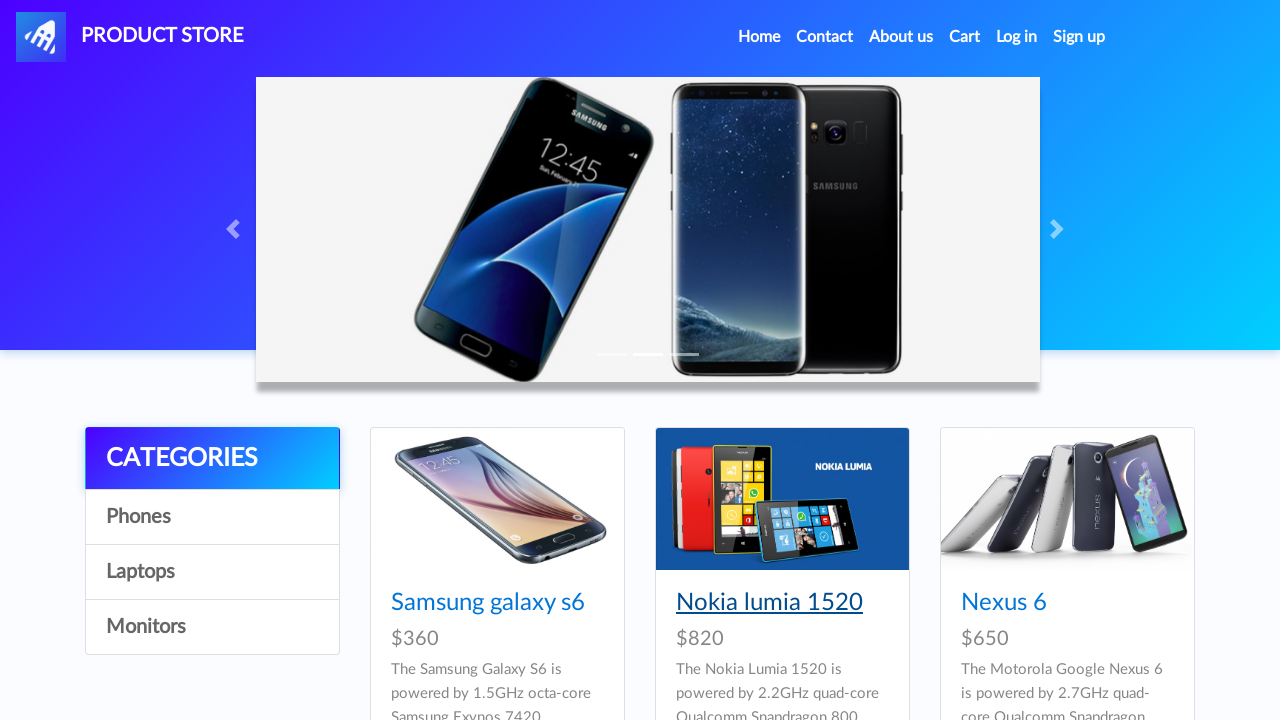

Closed the product page tab
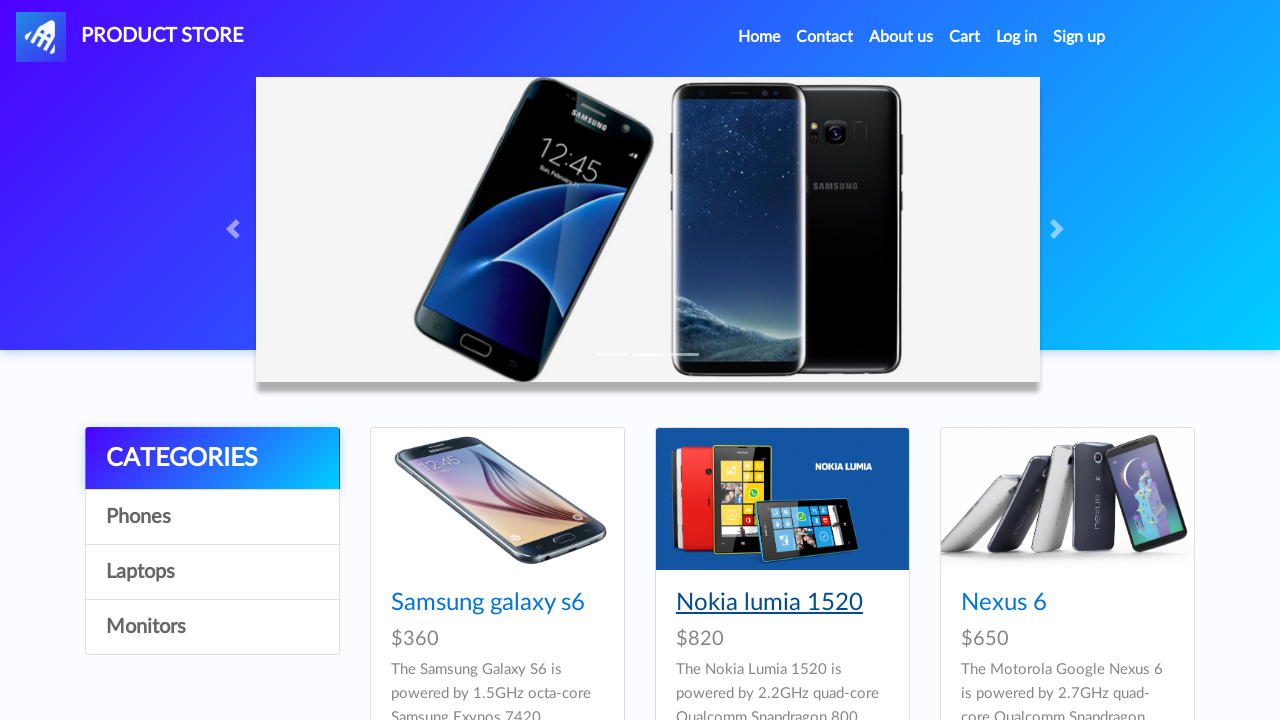

Clicked Cart button to navigate to shopping cart at (965, 37) on #cartur
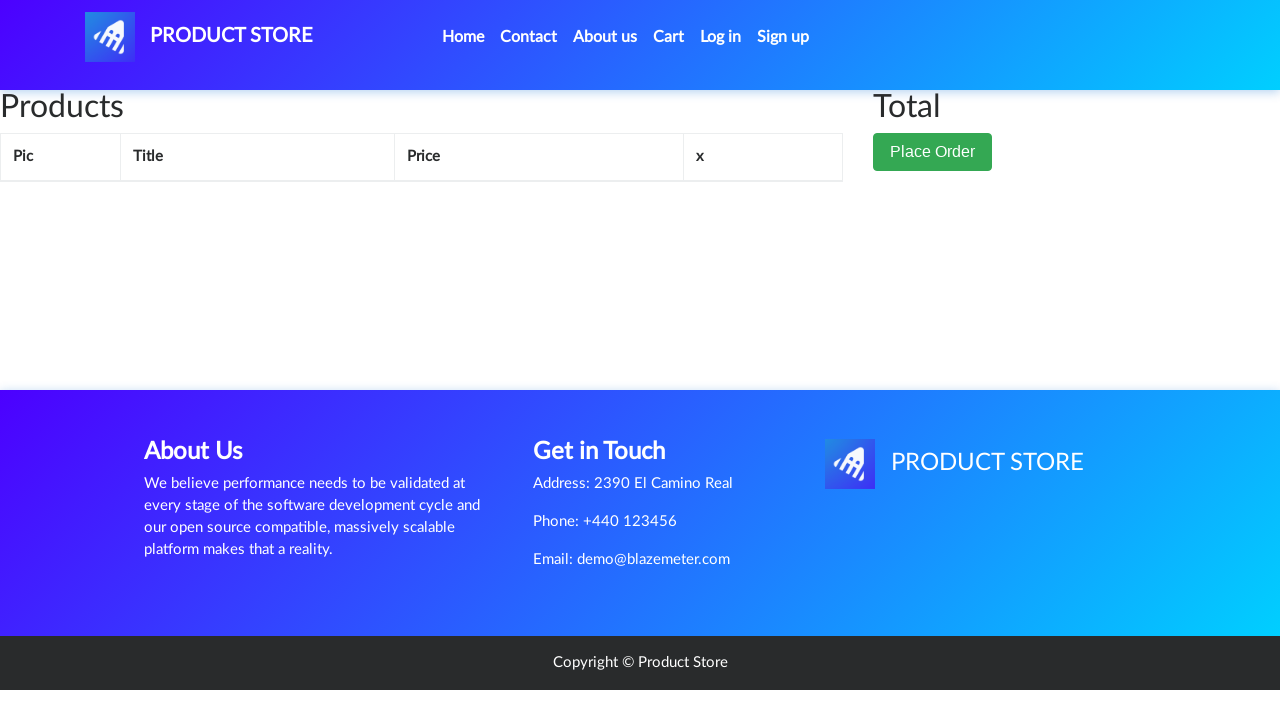

Cart page loaded and product row is visible
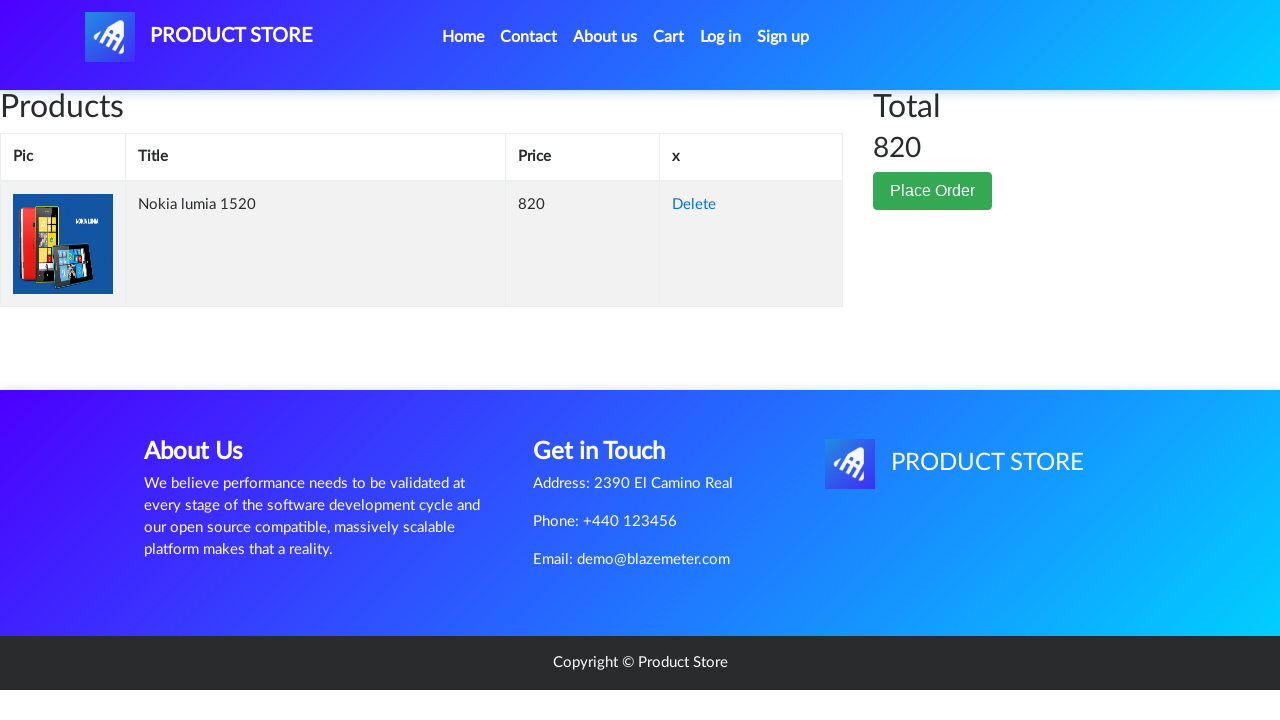

Located cart item element
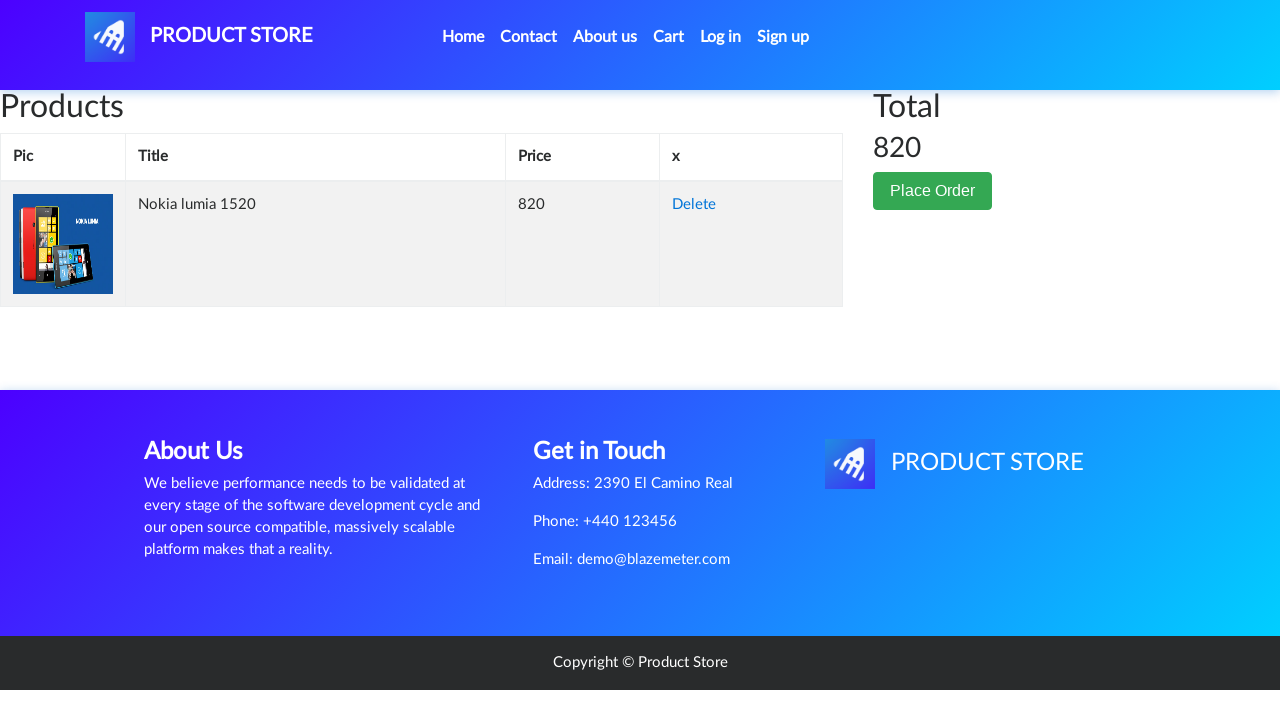

Verified Nokia lumia 1520 is present in shopping cart
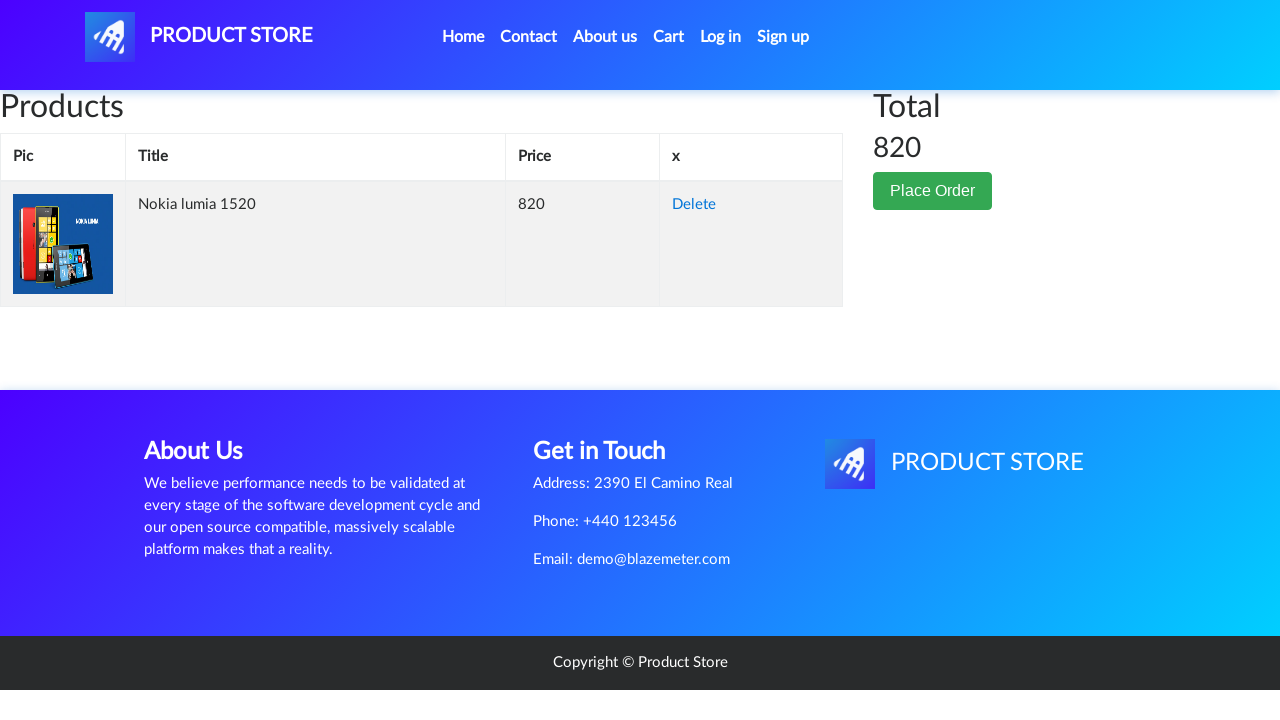

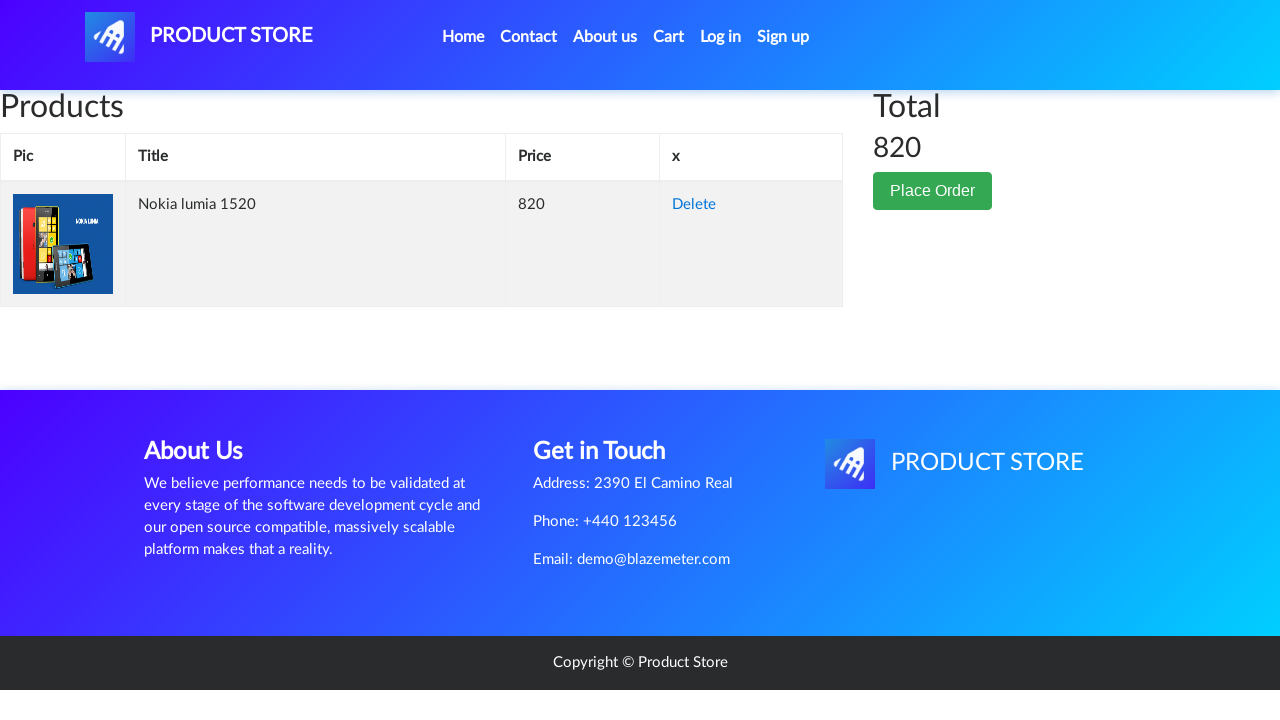